Tests the Add/Remove Elements functionality by clicking the Add Element button, verifying the Delete button appears, clicking Delete, and verifying the page heading is still visible.

Starting URL: https://the-internet.herokuapp.com/add_remove_elements/

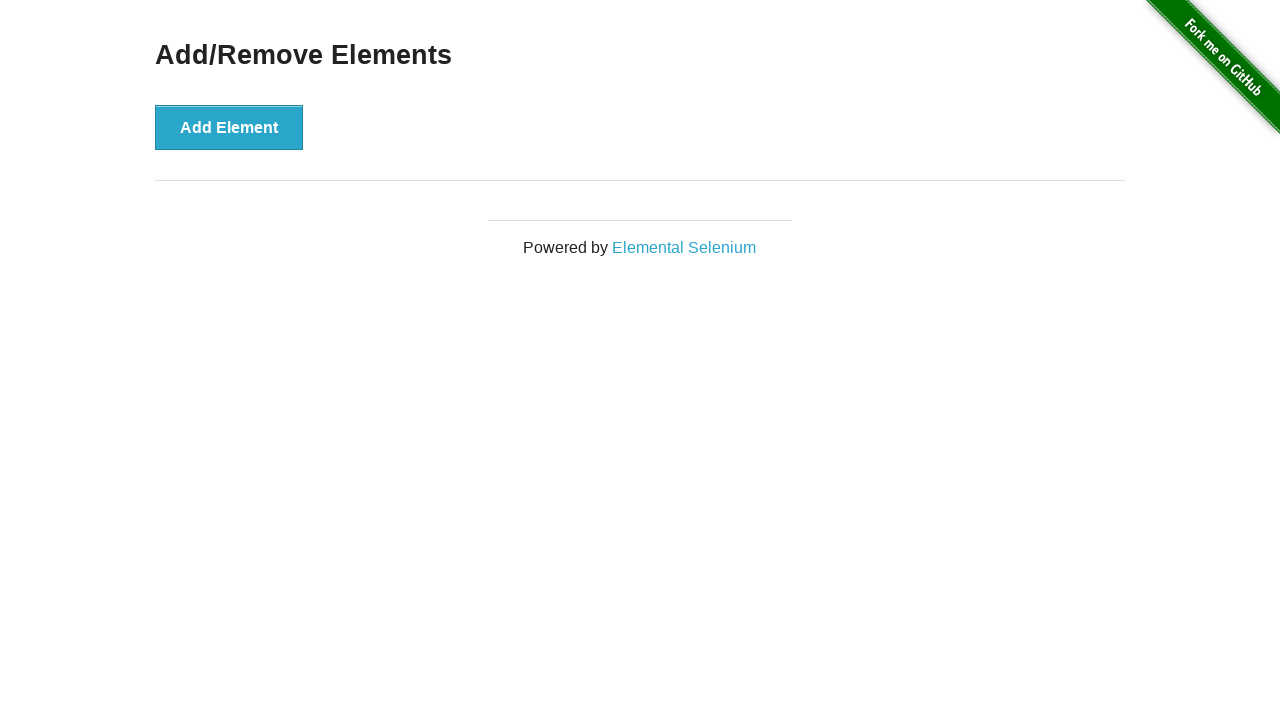

Clicked the 'Add Element' button at (229, 127) on xpath=//*[text()='Add Element']
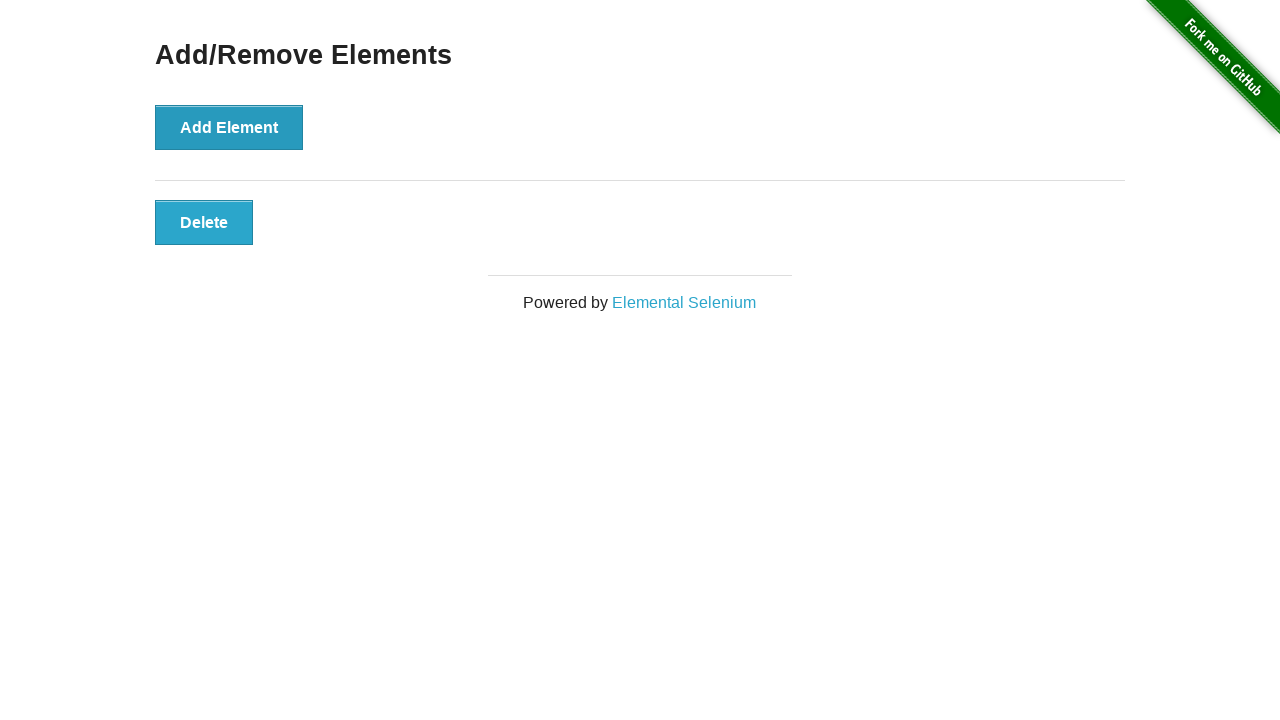

Located the Delete button
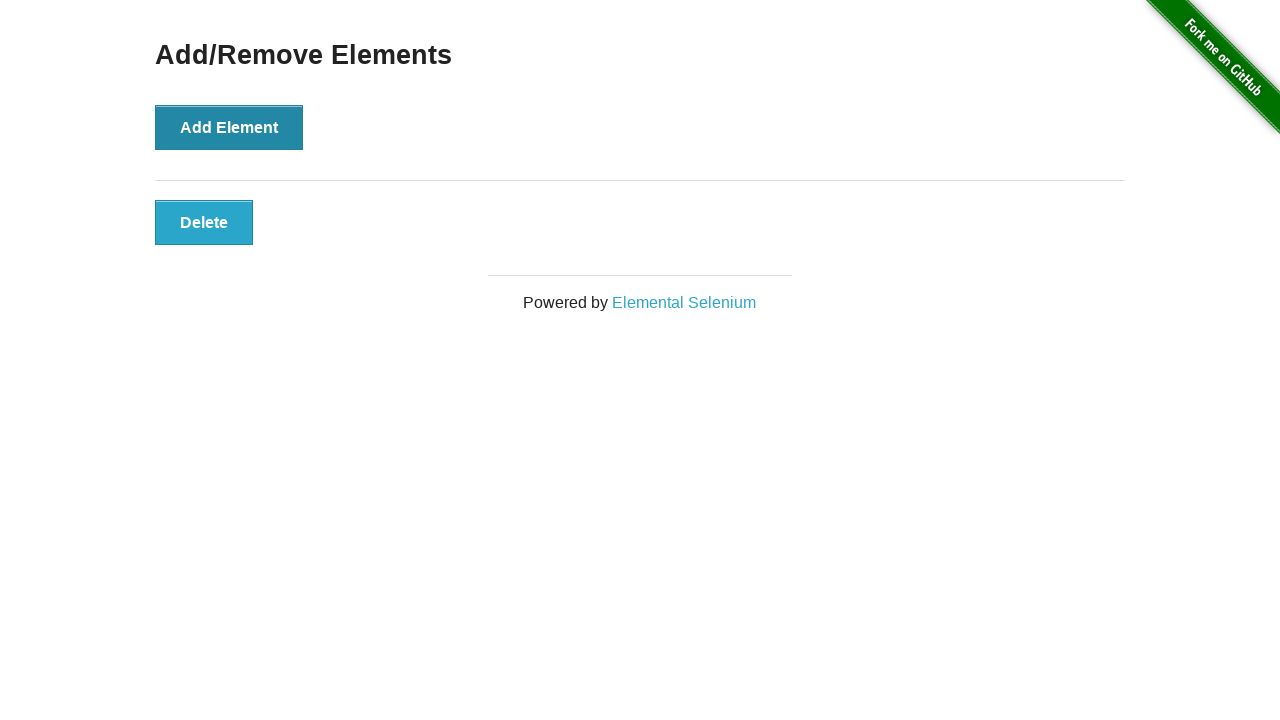

Delete button is now visible
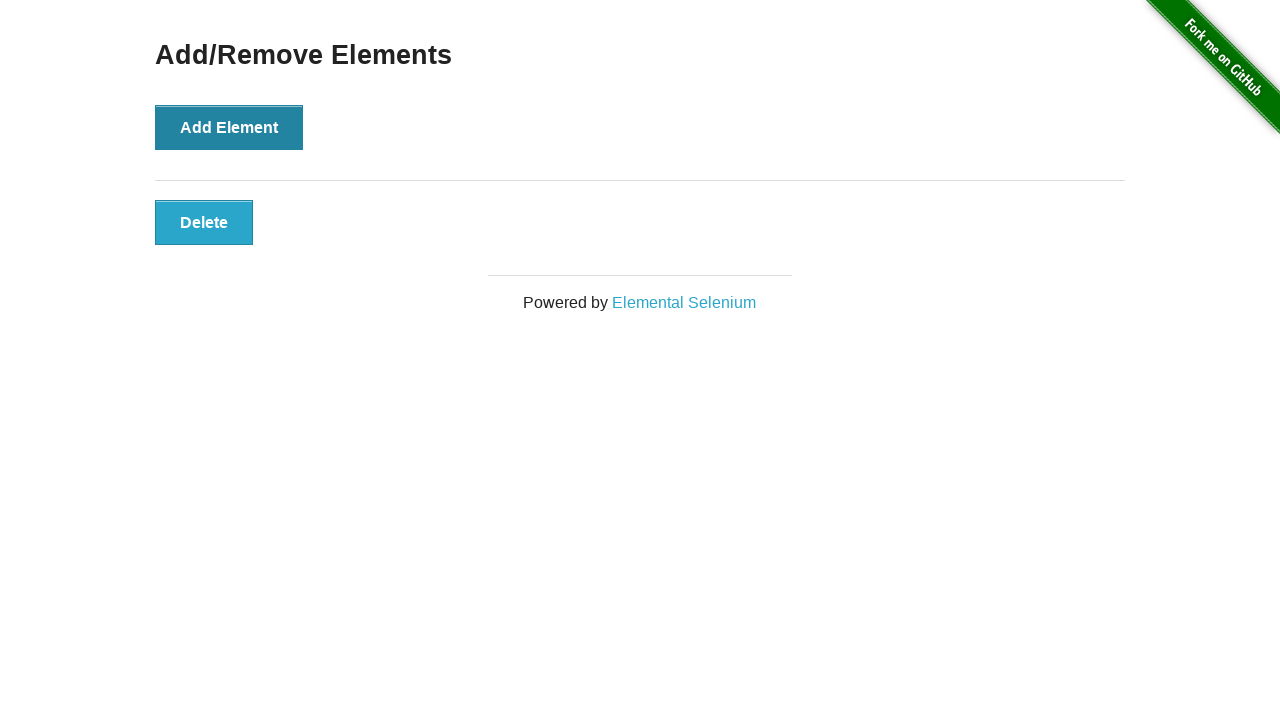

Clicked the Delete button at (204, 222) on button.added-manually
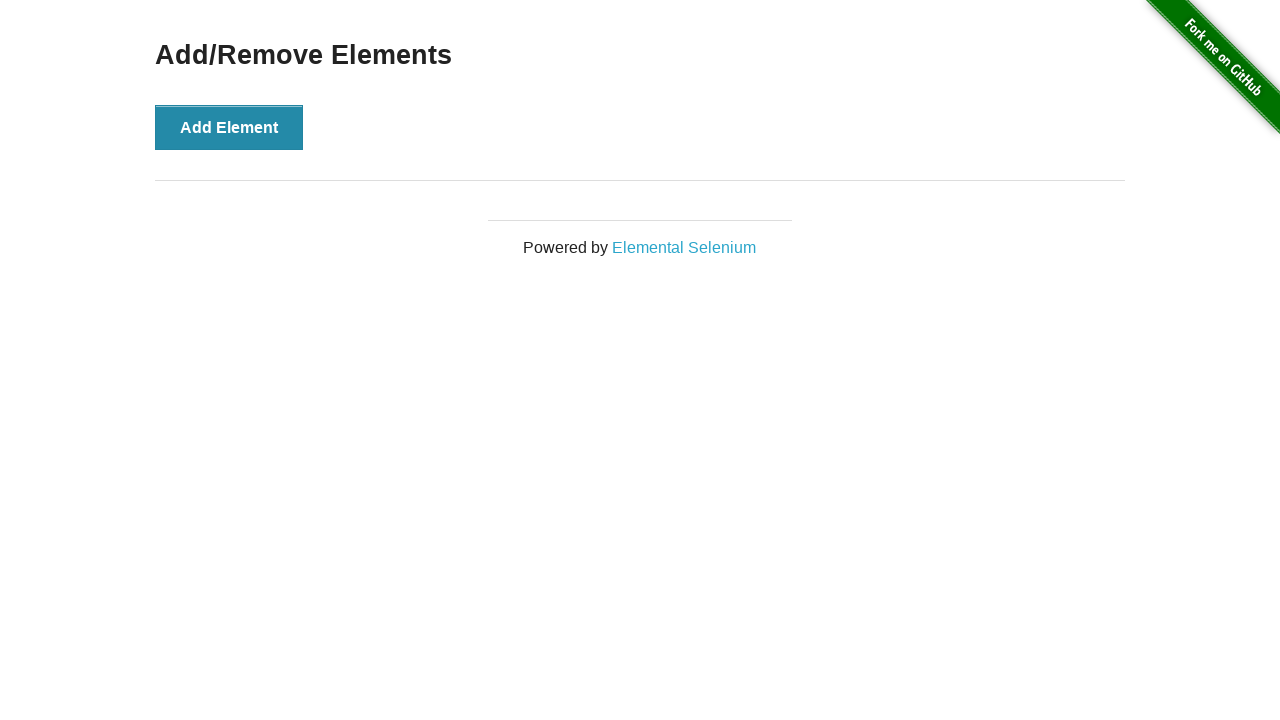

Verified 'Add/Remove Elements' heading is still visible
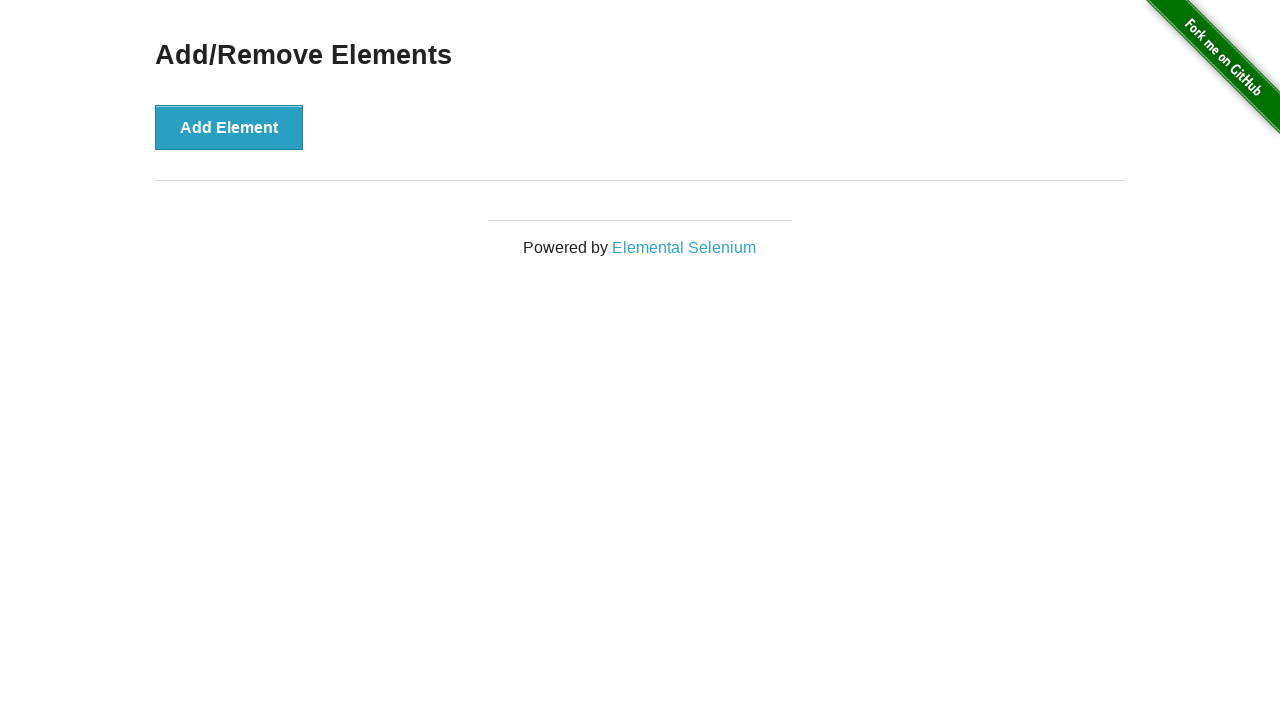

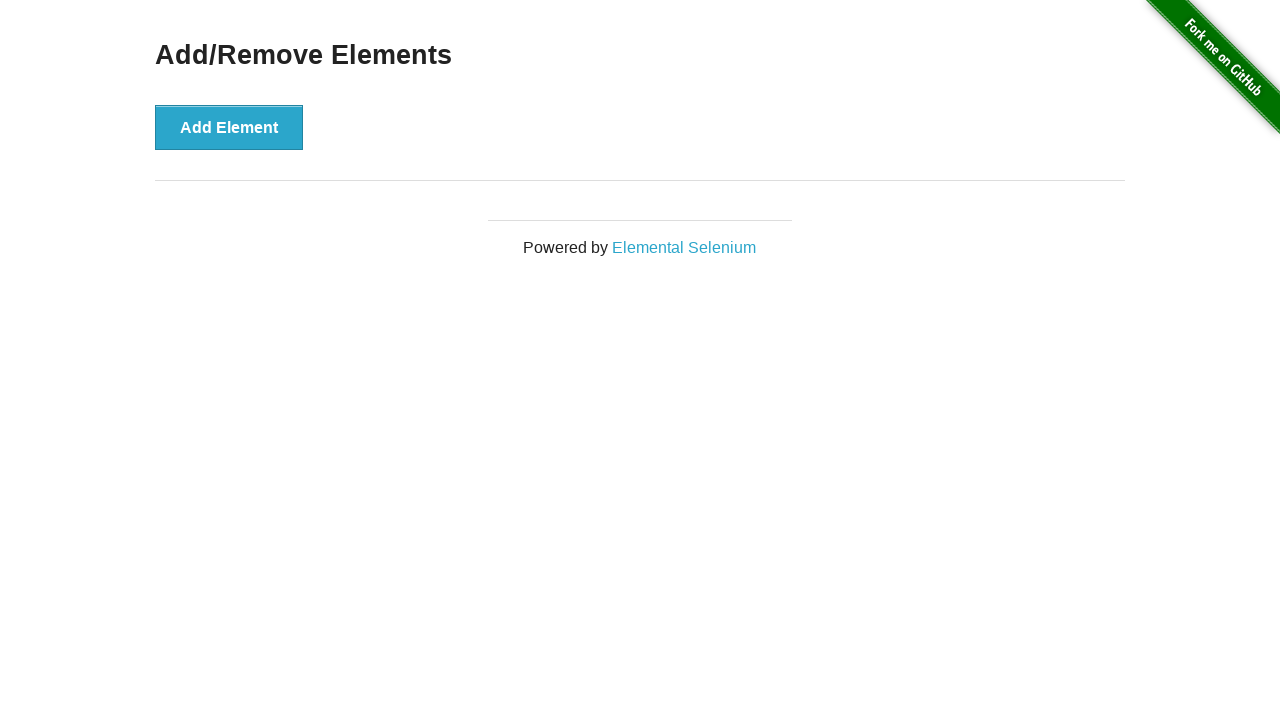